Tests scrolling to elements on a page and filling form fields for name and date inputs

Starting URL: https://formy-project.herokuapp.com/scroll

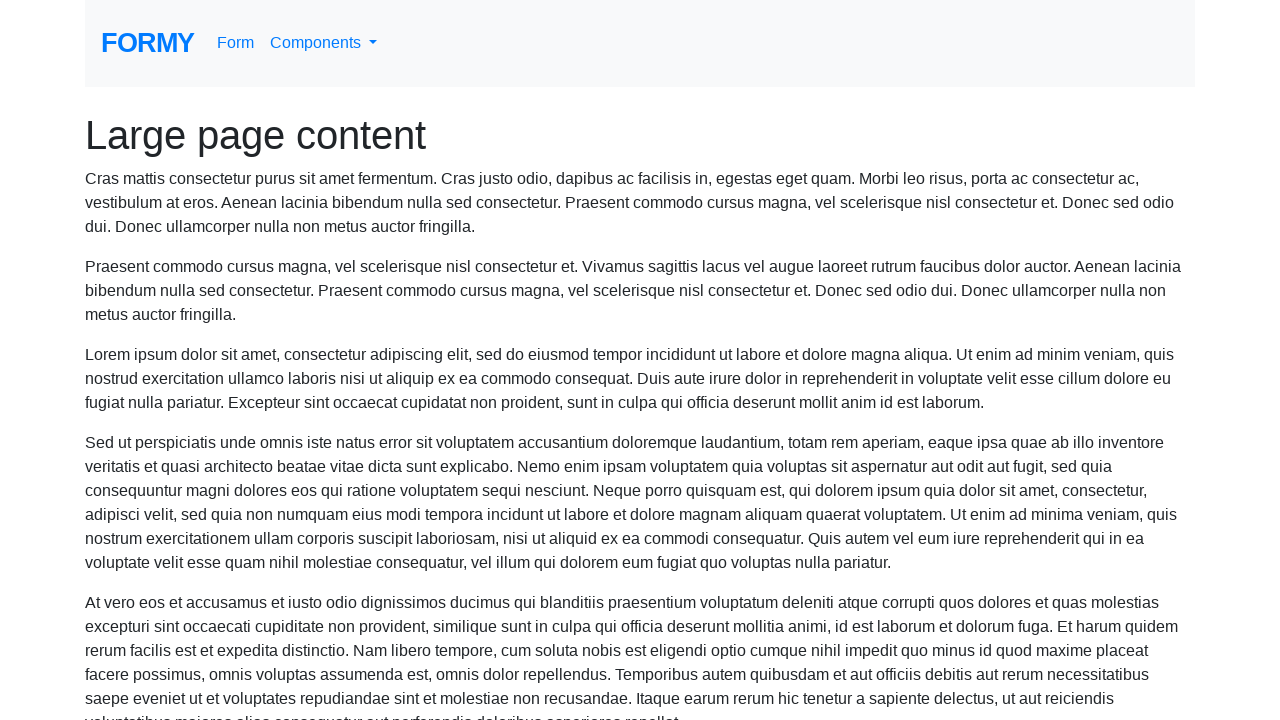

Scrolled to name field
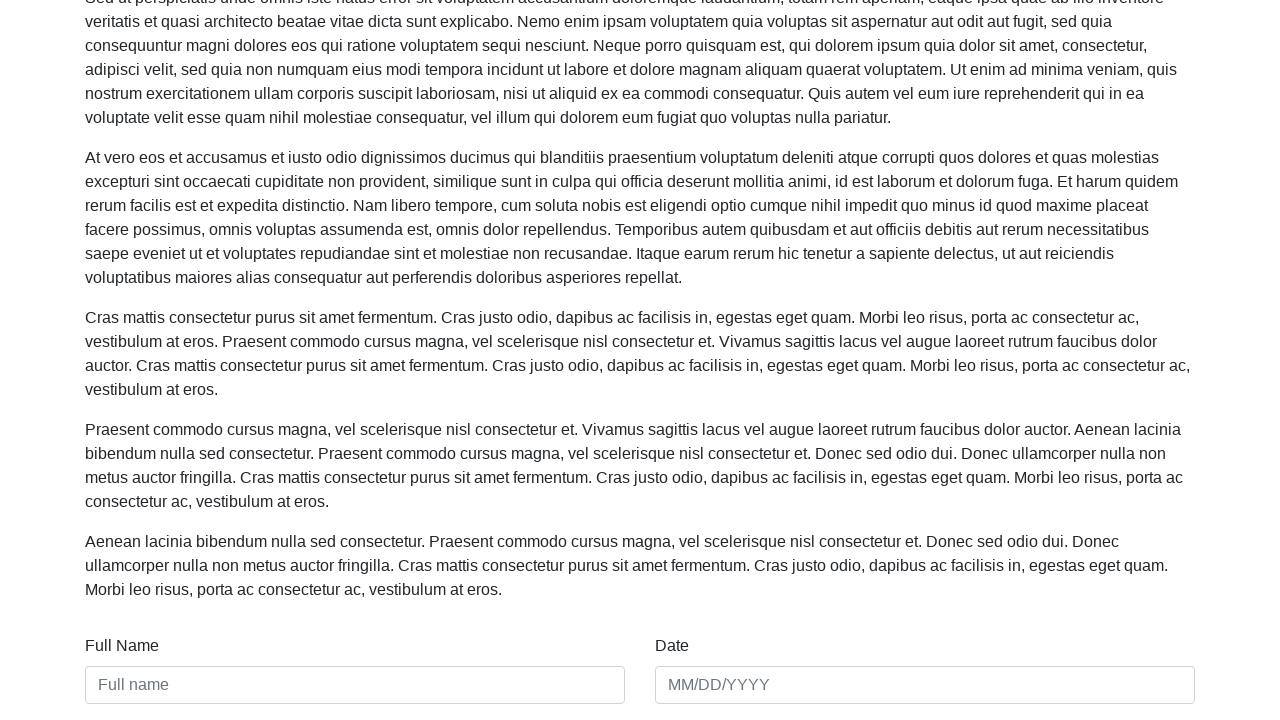

Filled name field with 'Megan Lewis' on #name
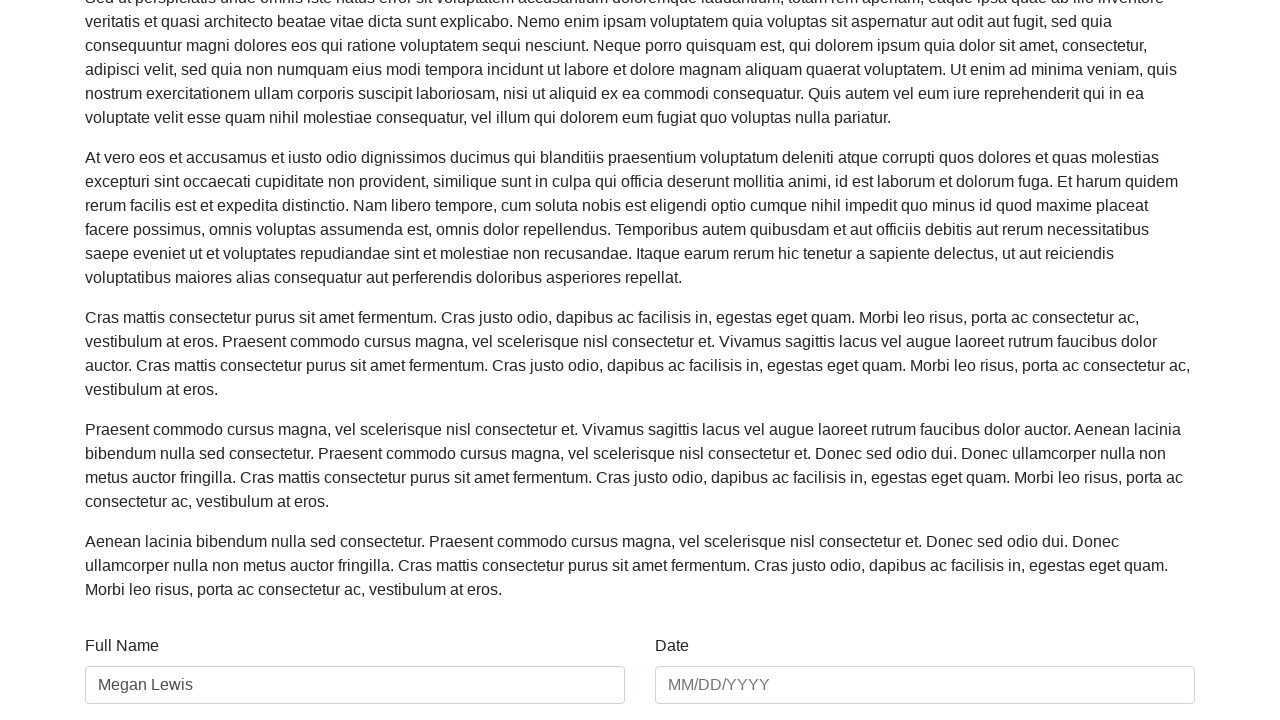

Filled date field with '01/01/2020' on #date
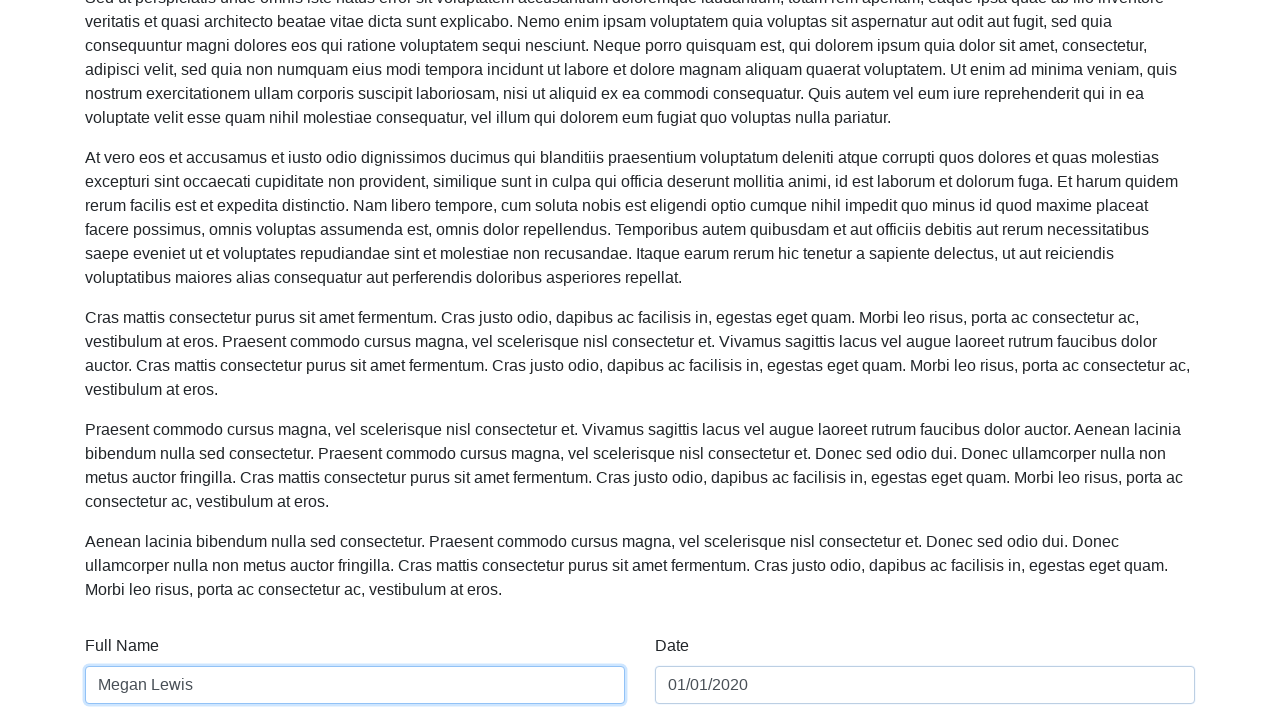

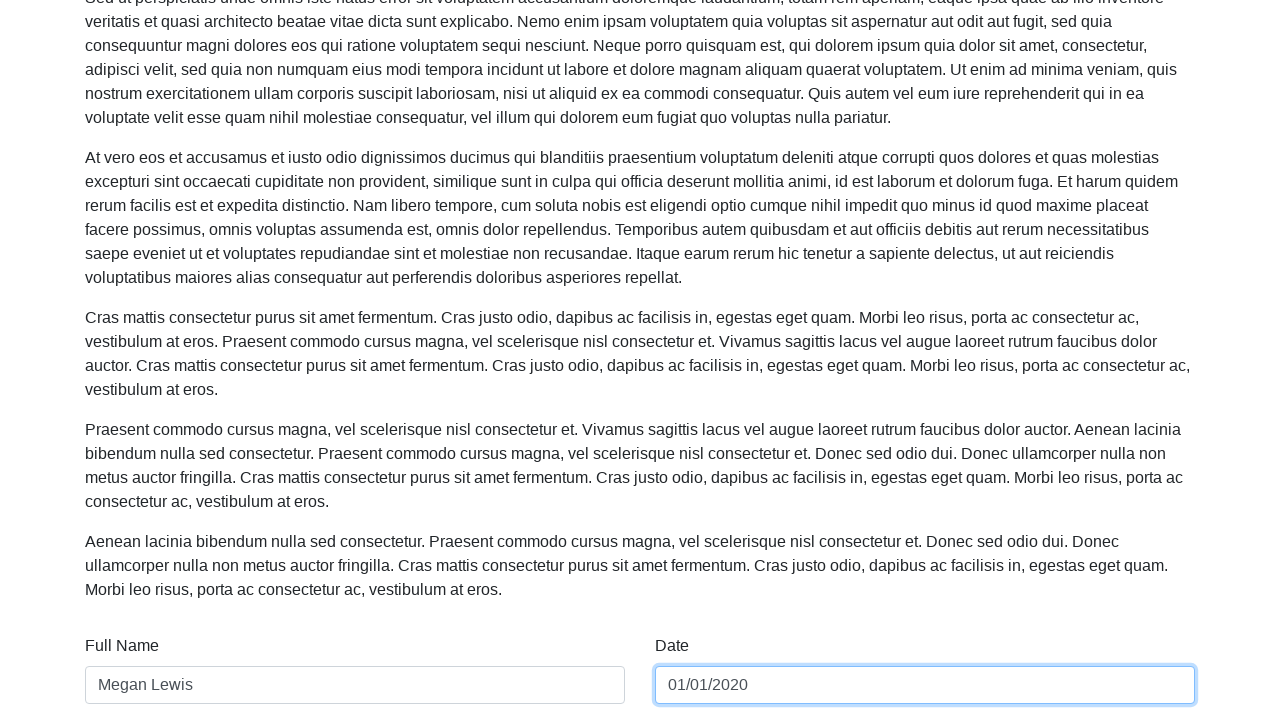